Tests the vegetable shopping site by searching for products starting with "Ca" and adding "Carrot" to the cart by iterating through visible products

Starting URL: https://rahulshettyacademy.com/seleniumPractise/#/

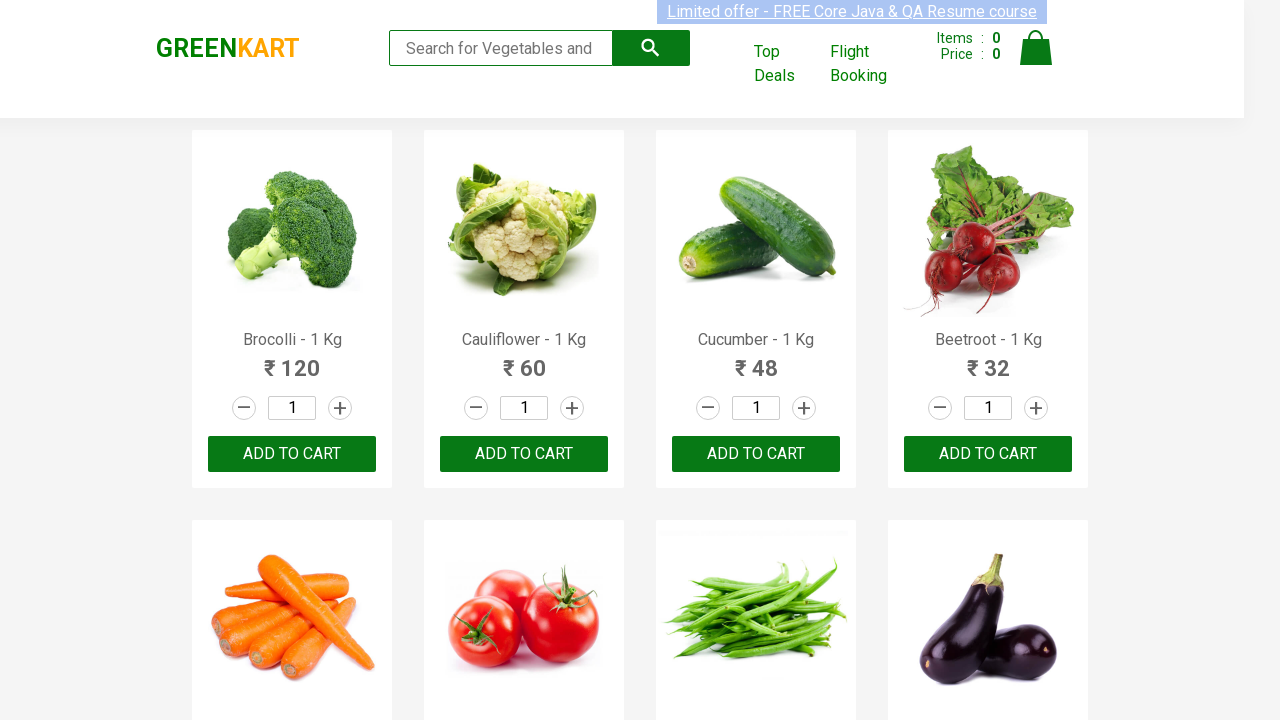

Filled search box with 'Ca' to filter products on .search-keyword
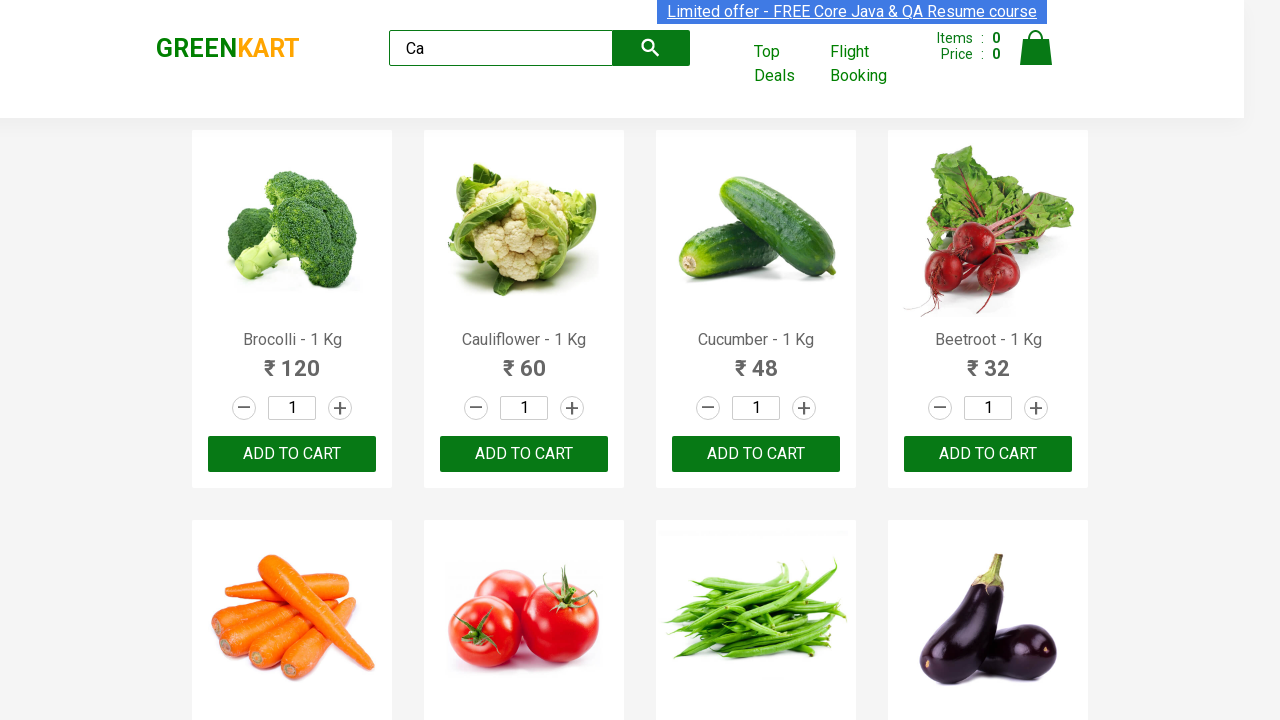

Waited for products to filter and load
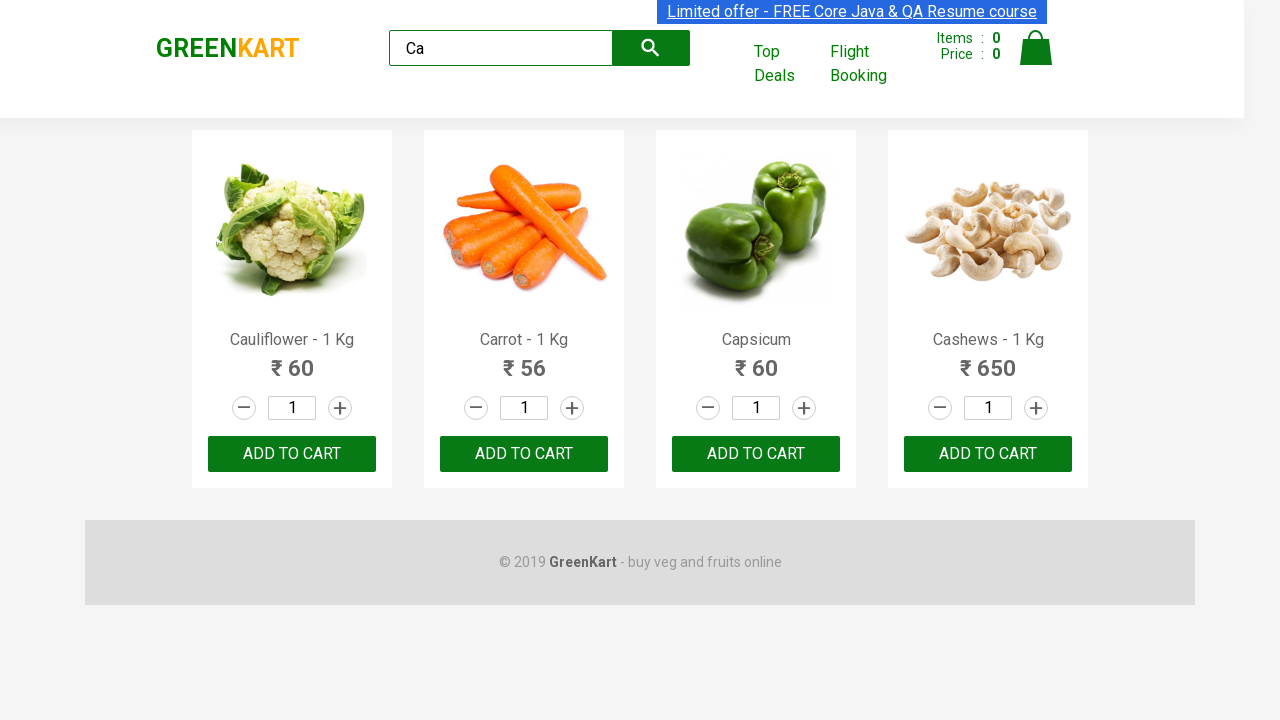

Retrieved all visible products from the filtered list
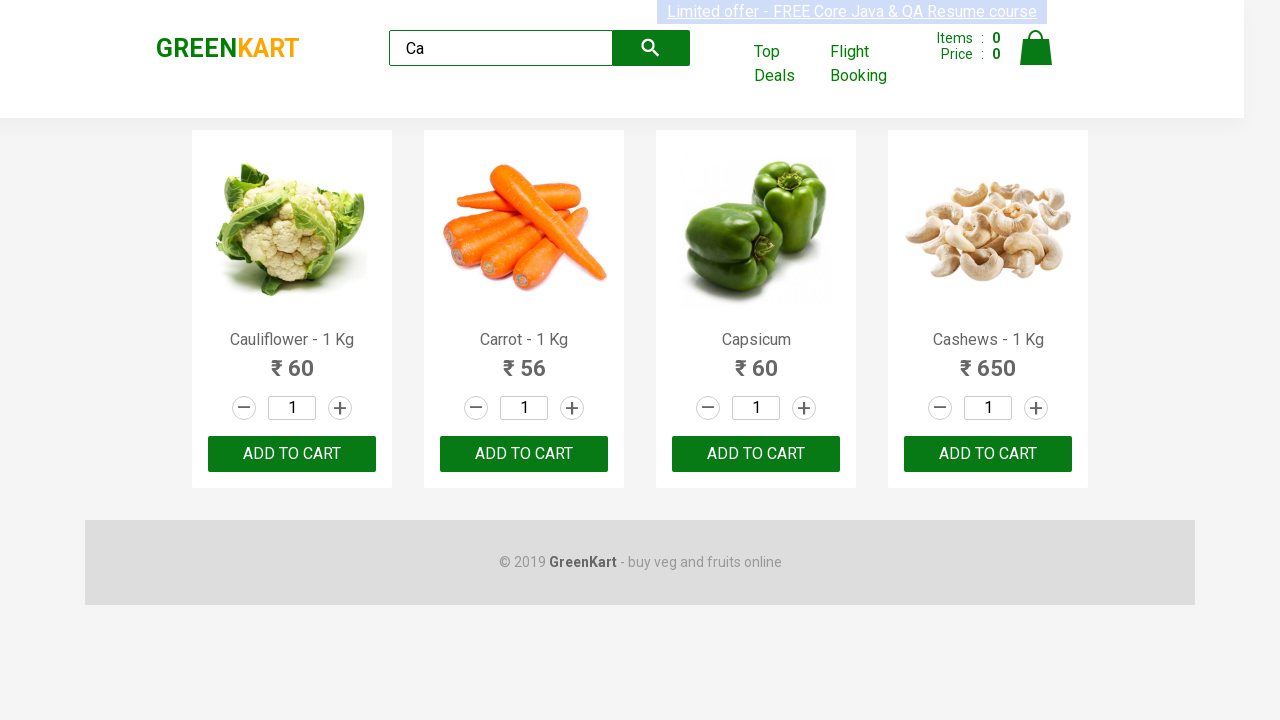

Retrieved product name: 'Cauliflower - 1 Kg'
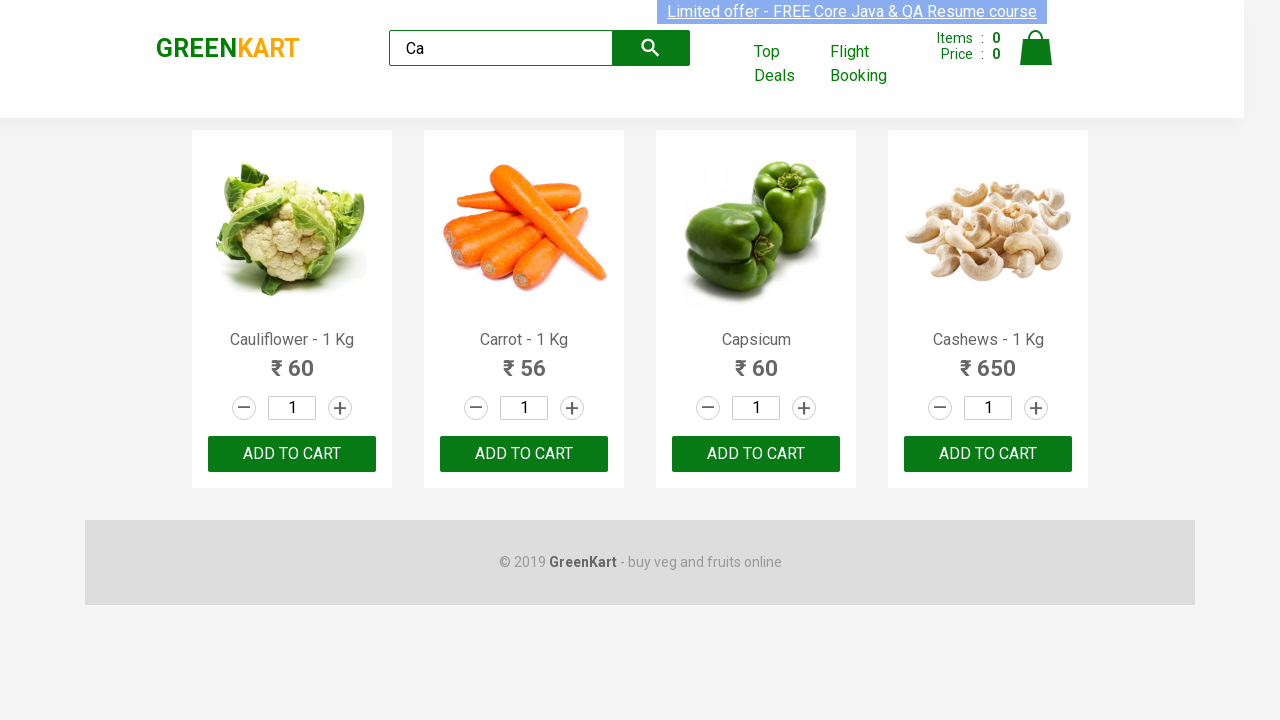

Retrieved product name: 'Carrot - 1 Kg'
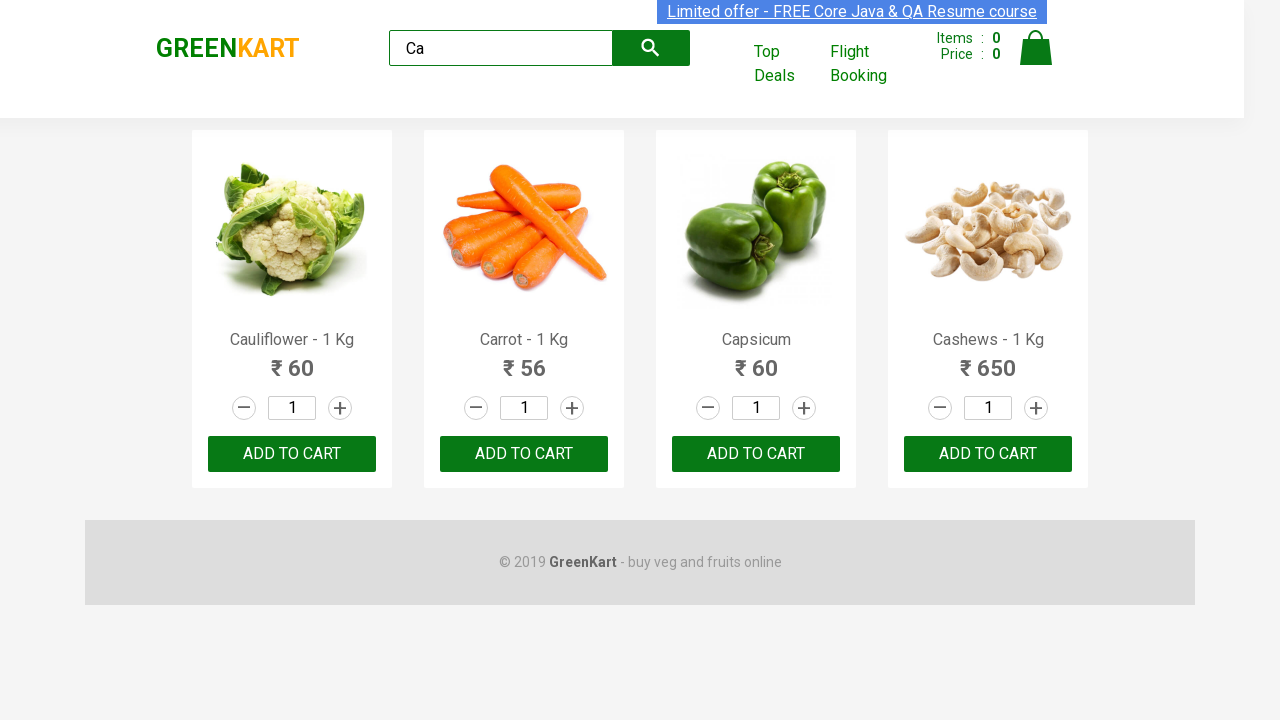

Clicked Add to Cart button for Carrot at (524, 454) on .products:visible .product:visible >> nth=1 >> button[type=button]
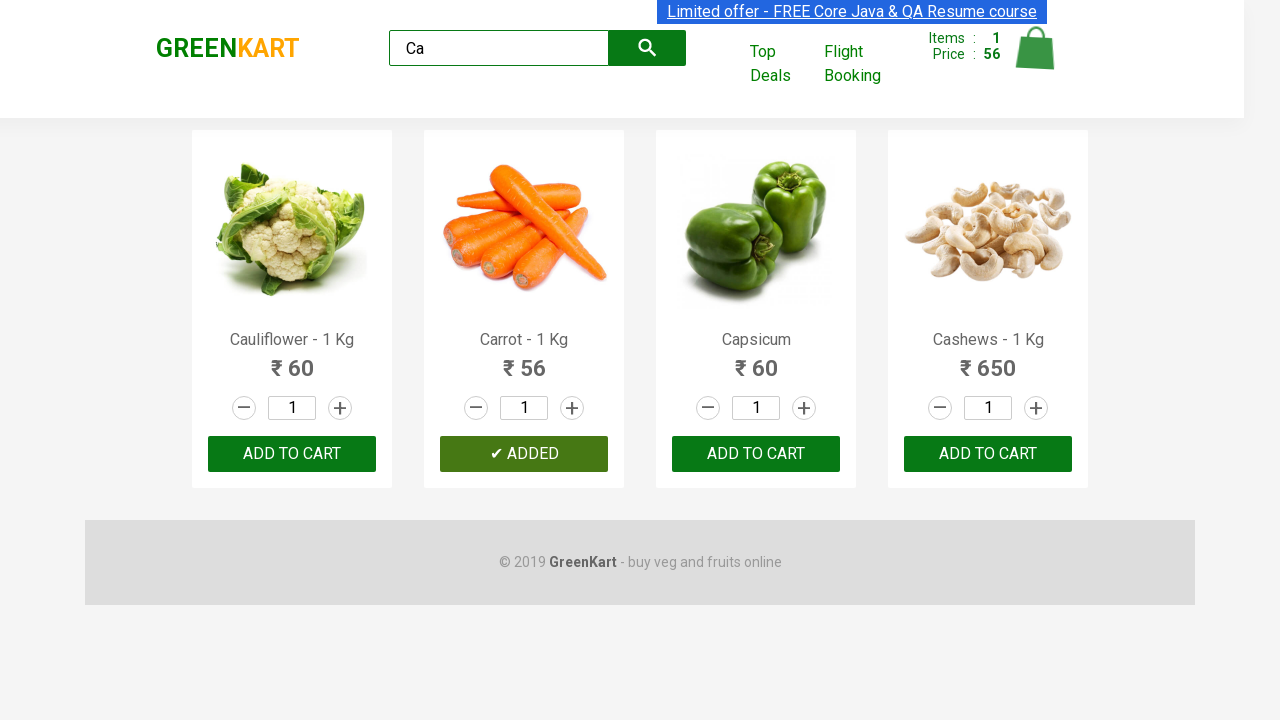

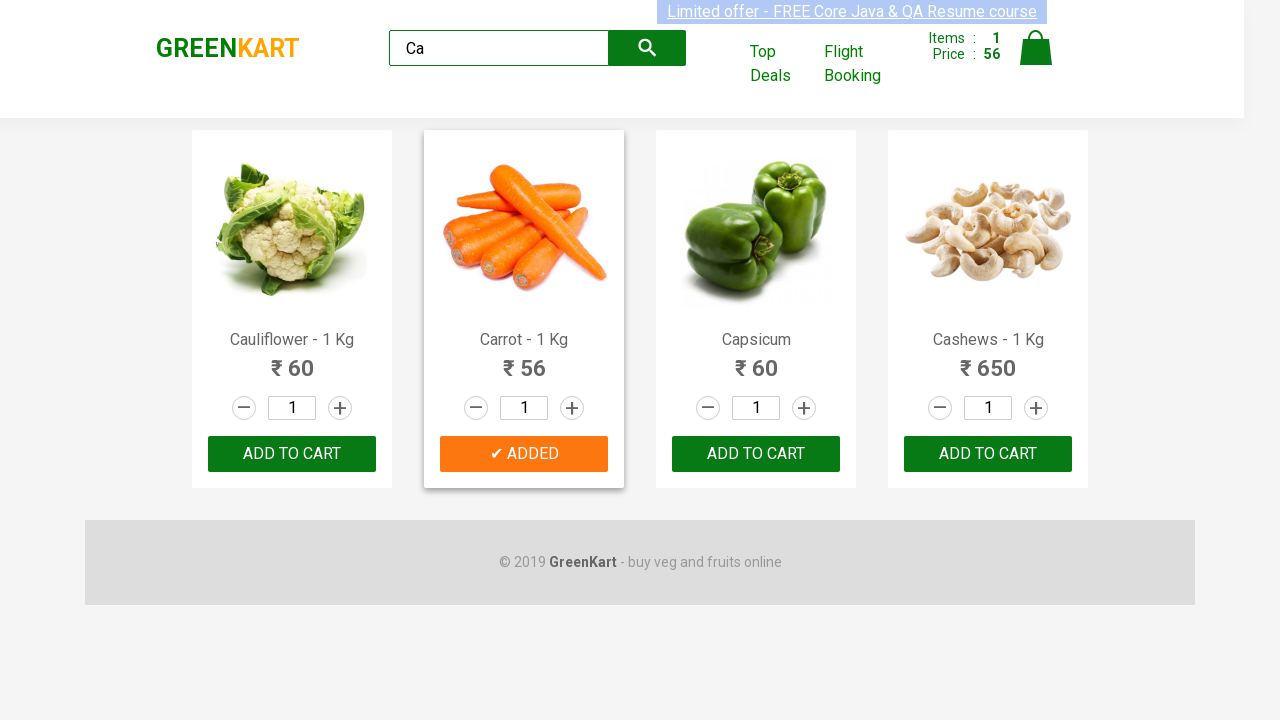